Tests a comprehensive web form by filling various input types including text fields, dropdown, color picker, date picker, file upload, range slider, checkbox, and radio button, then submits the form.

Starting URL: https://www.selenium.dev/selenium/web/web-form.html

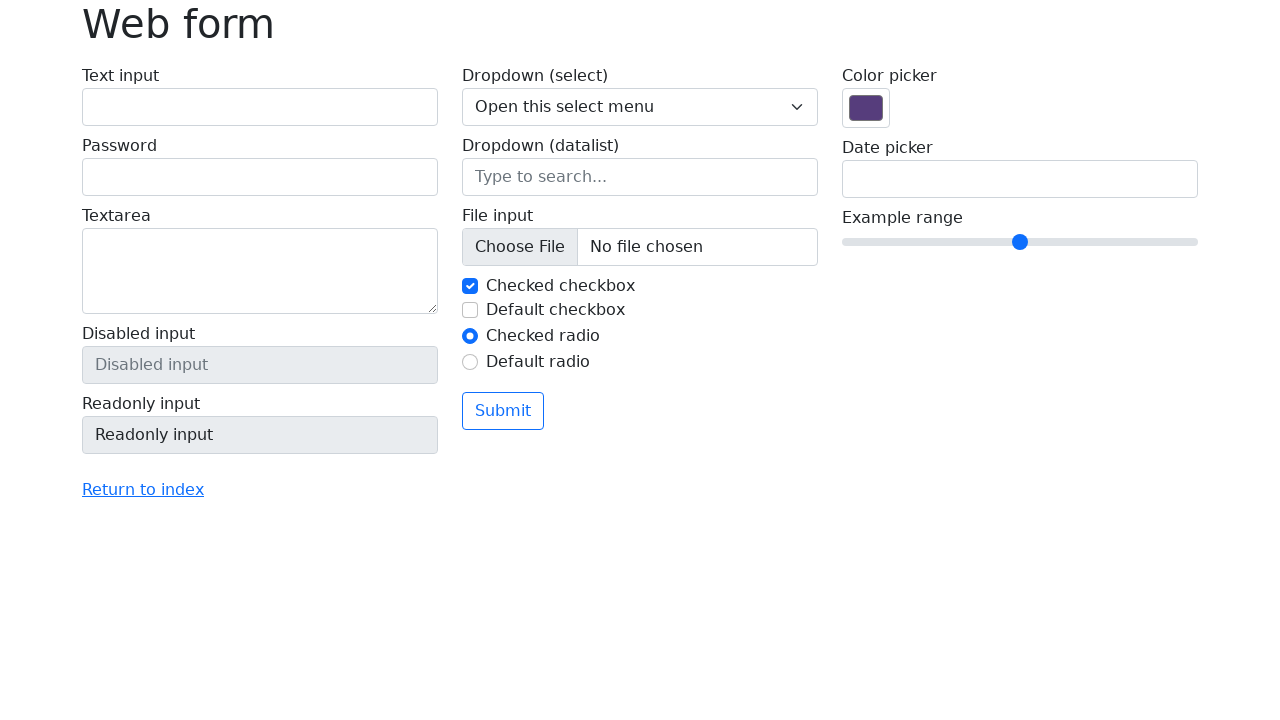

Filled text input field with 'marioooom' on #my-text-id
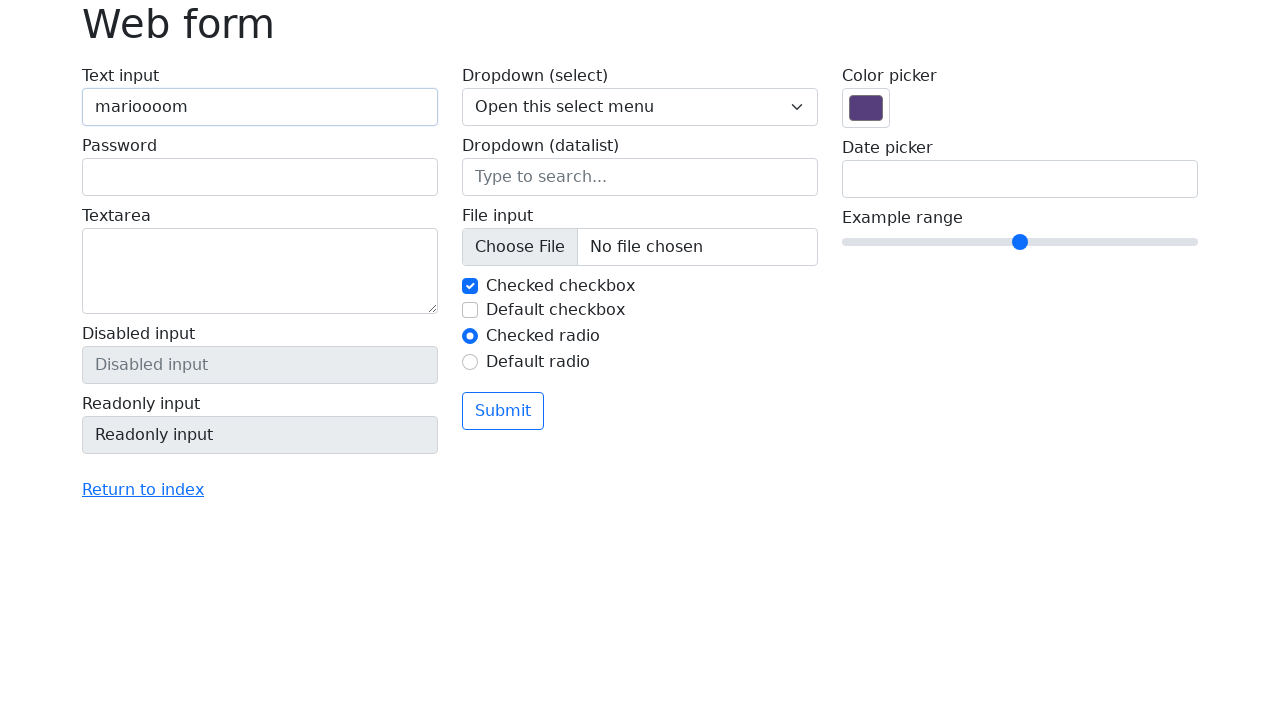

Filled password field with '12345678' on input[type='password']
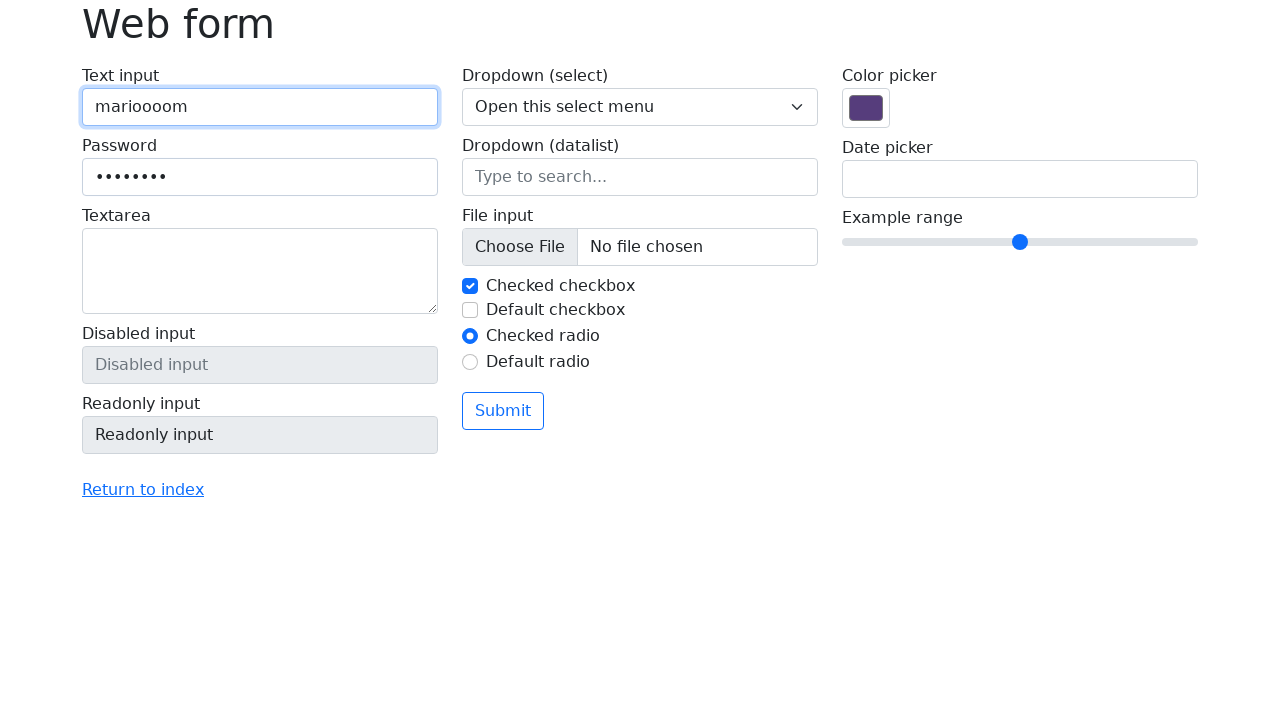

Filled textarea with 'i'm gonna be an SDET' on textarea
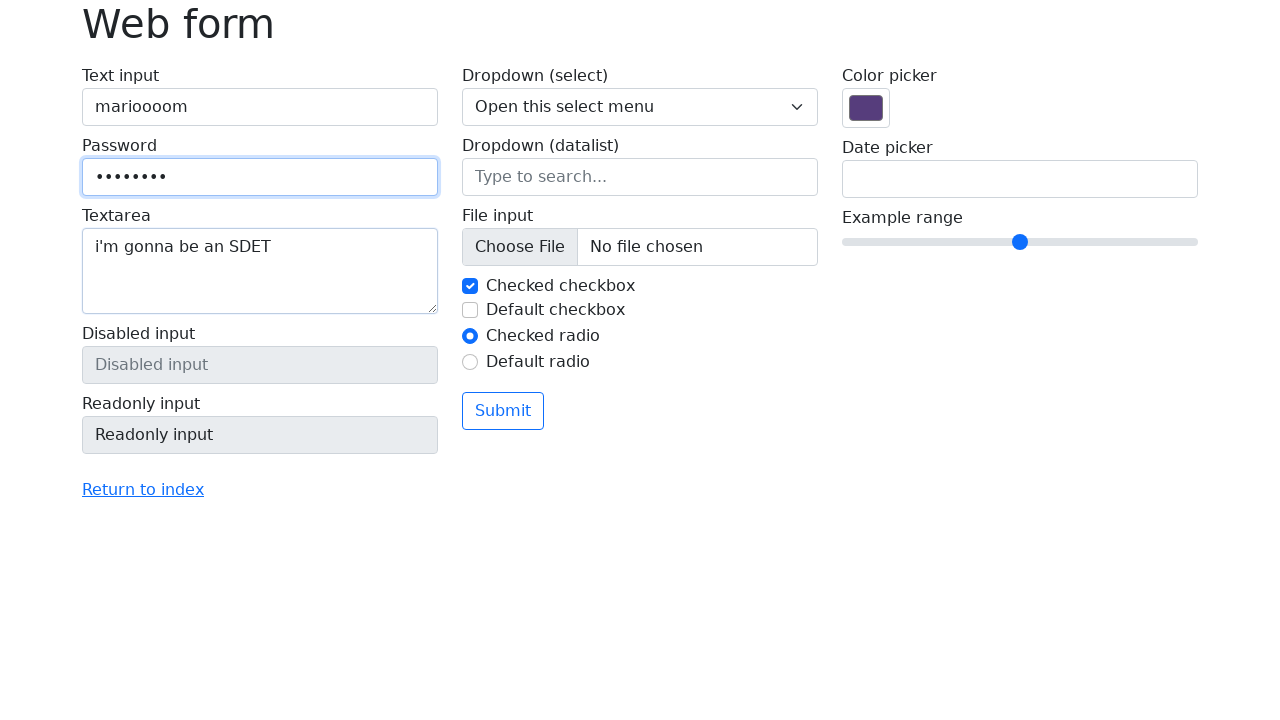

Selected 'Two' from dropdown on select[name='my-select']
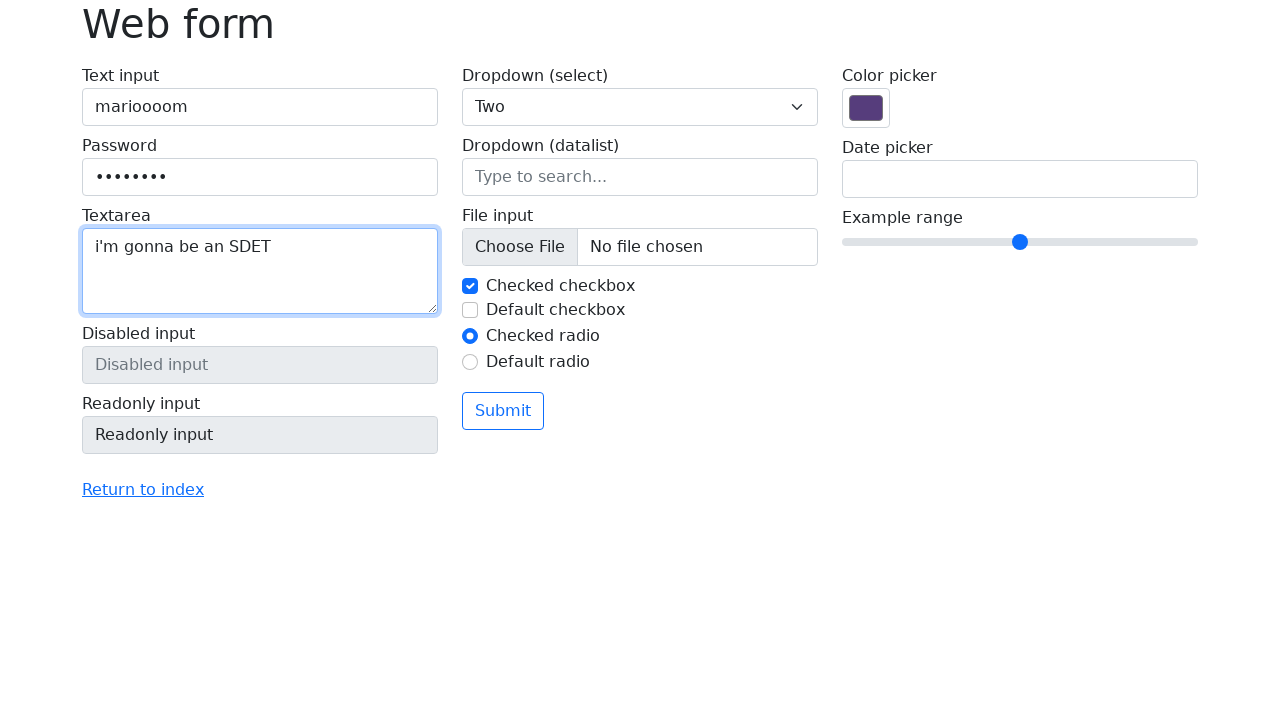

Set color picker to '#6543FF'
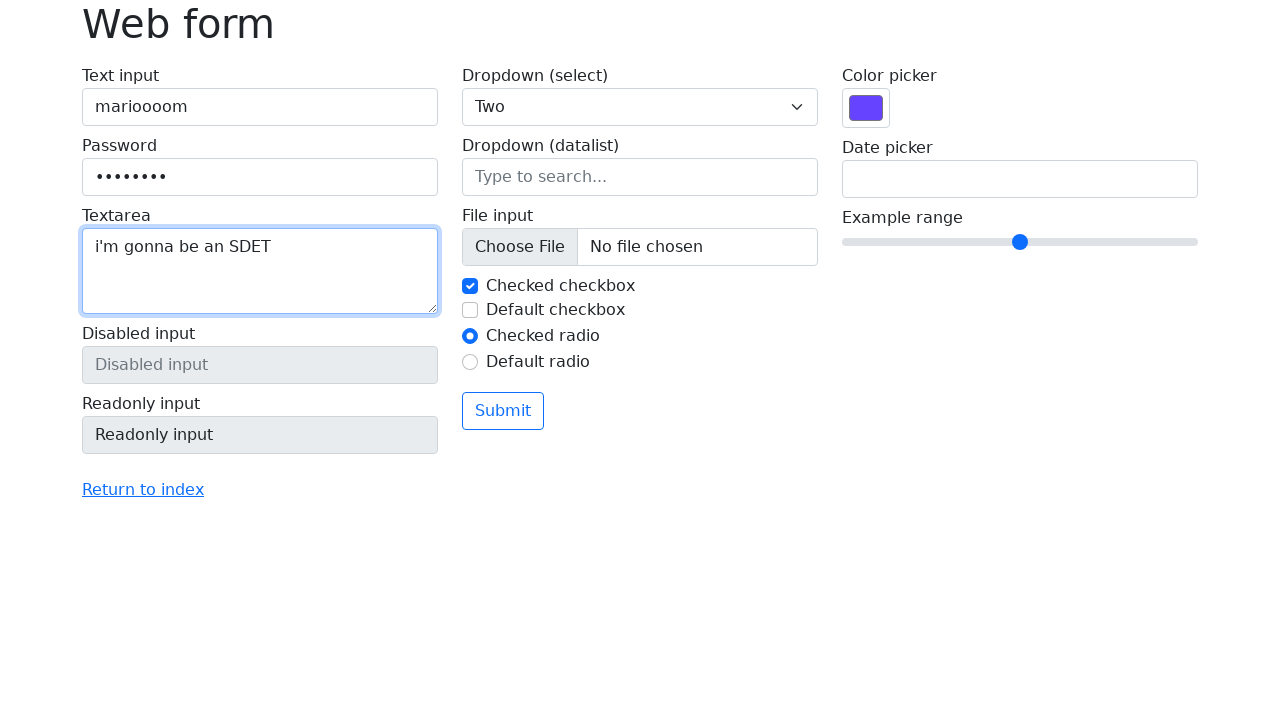

Filled date field with '2025-01-24' on input[name='my-date']
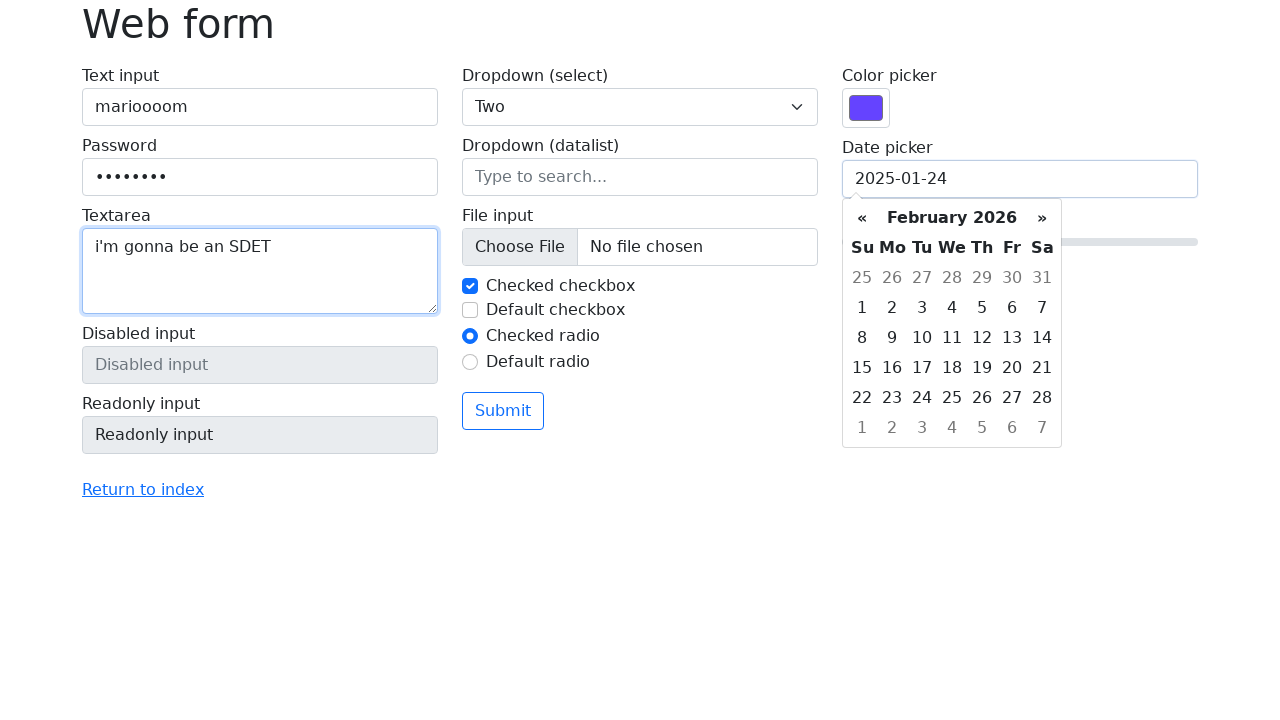

Set file upload input (no files selected)
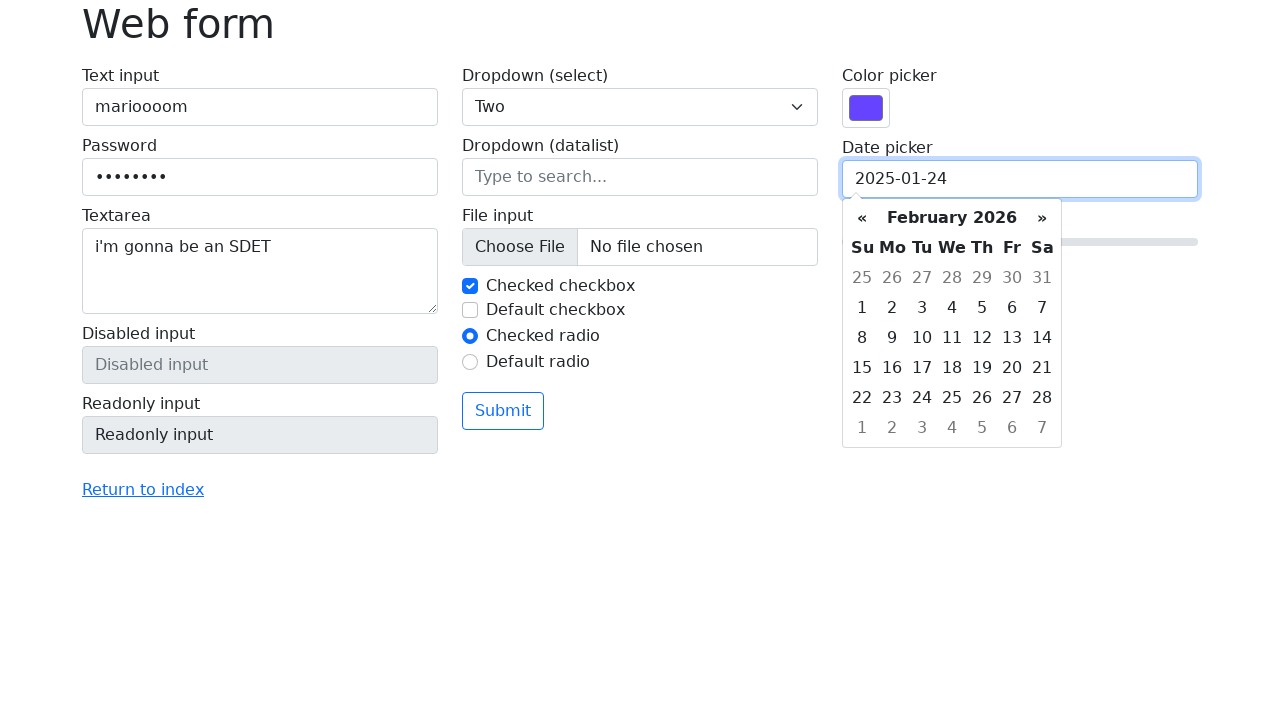

Set range slider value to '9'
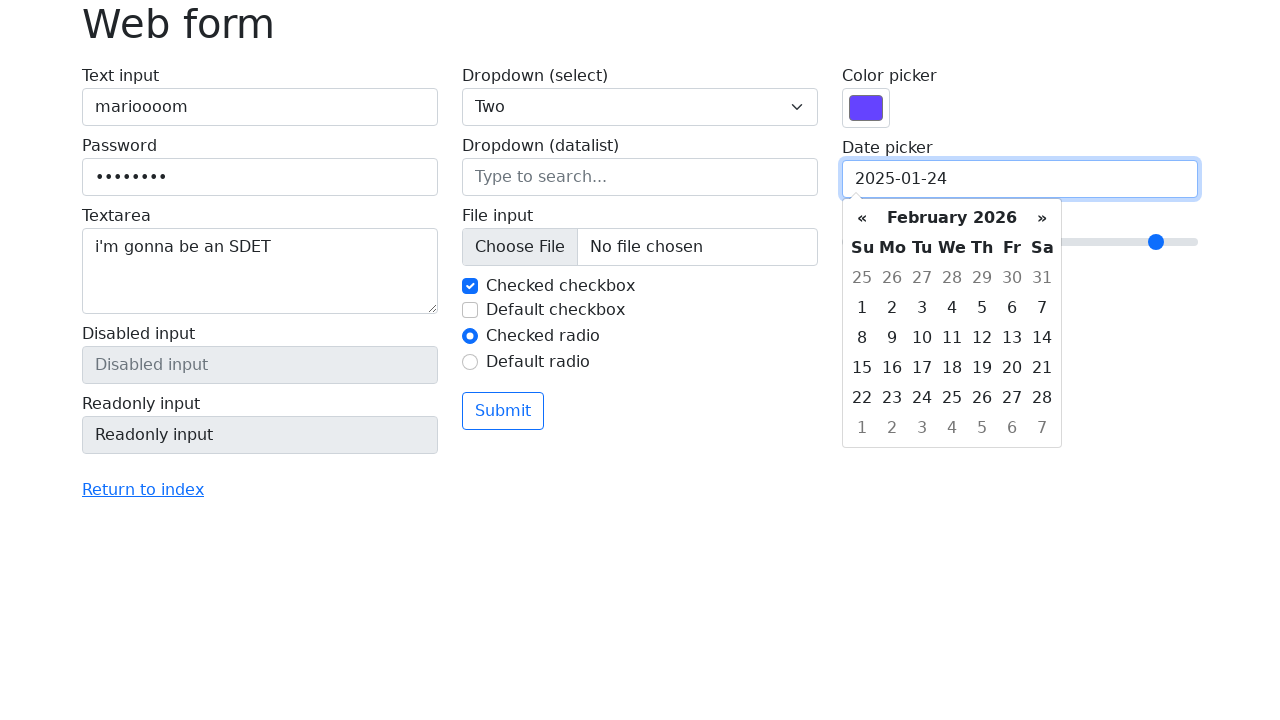

Dispatched input event on range slider
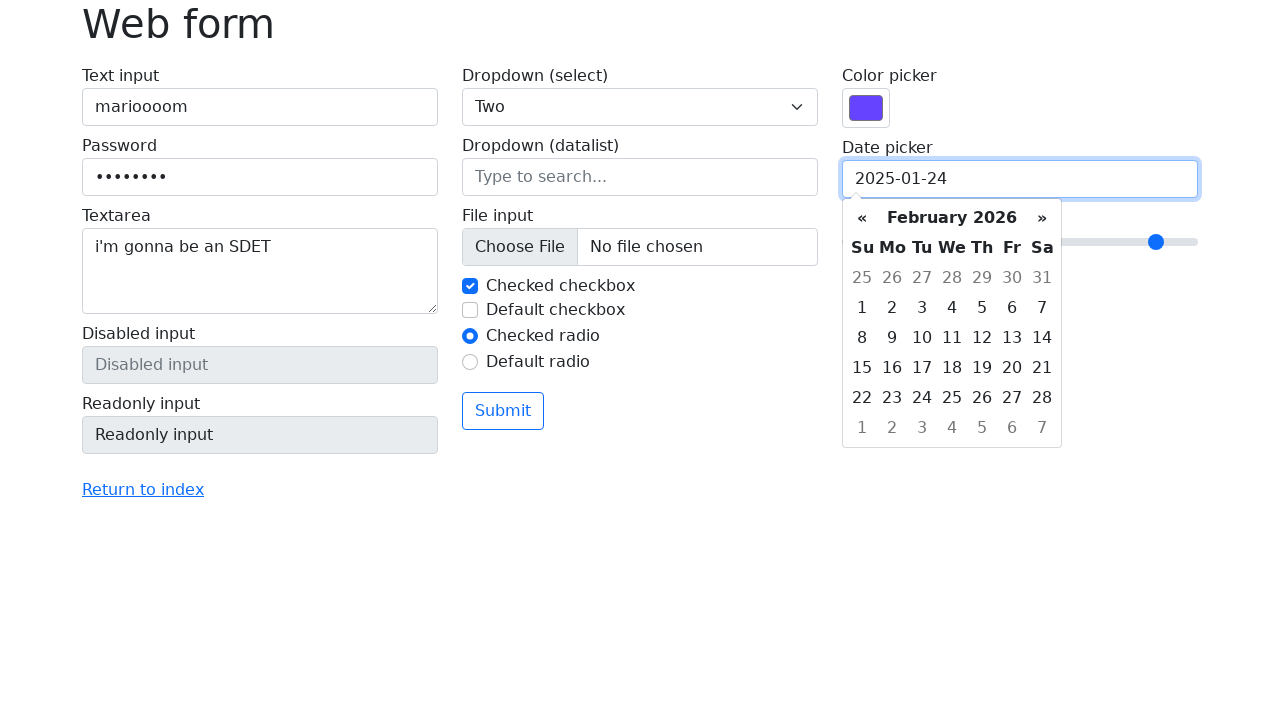

Checked checkbox #my-check-2 at (470, 310) on #my-check-2
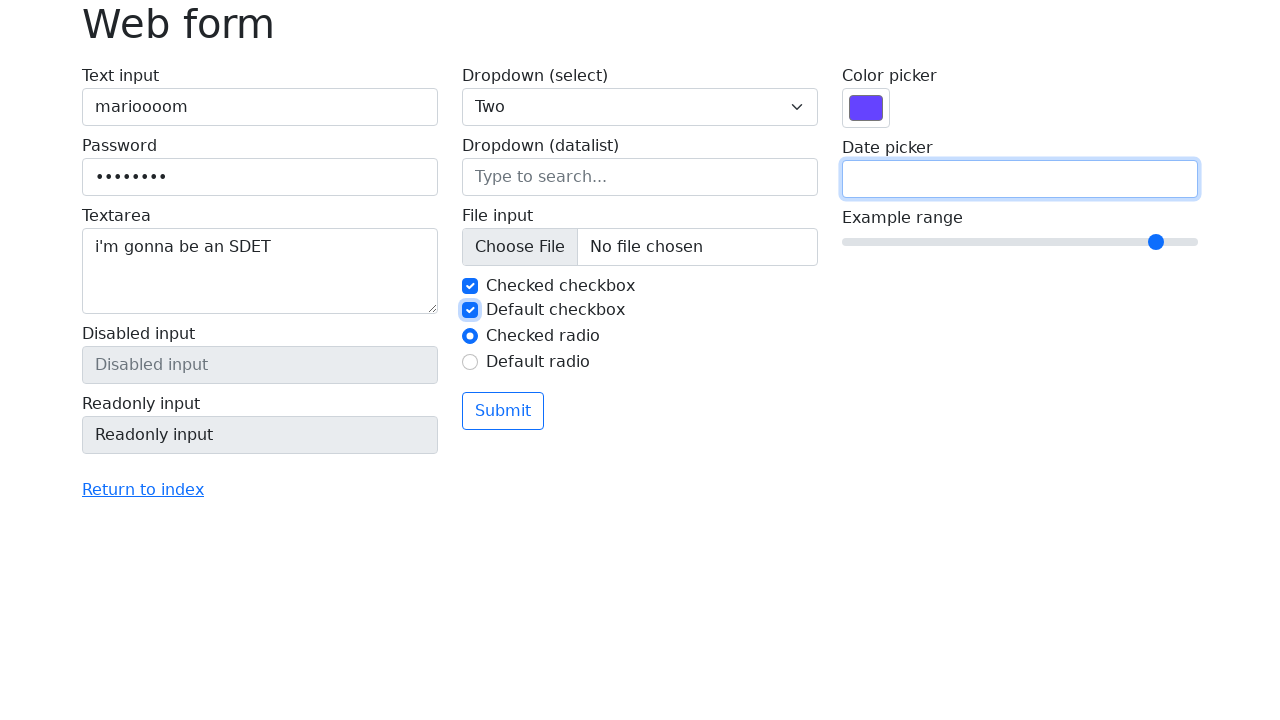

Selected radio button #my-radio-2 at (470, 362) on #my-radio-2
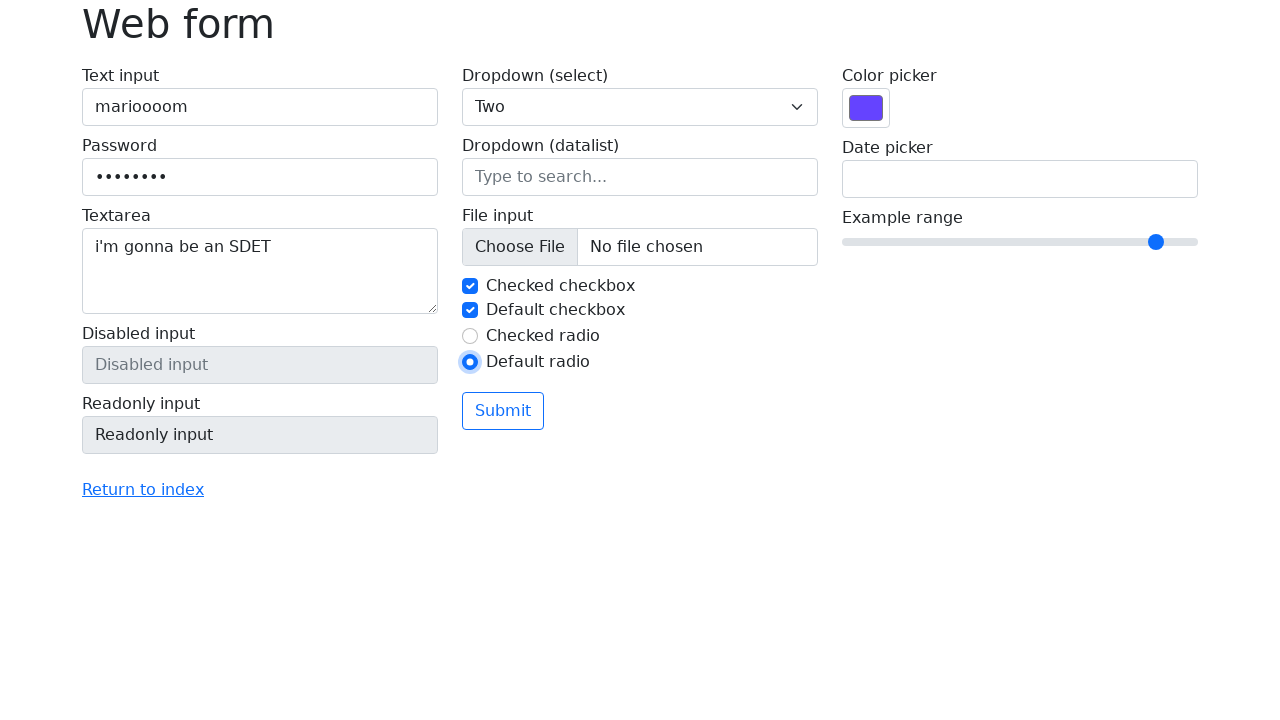

Clicked form submit button at (503, 411) on button[type='submit']
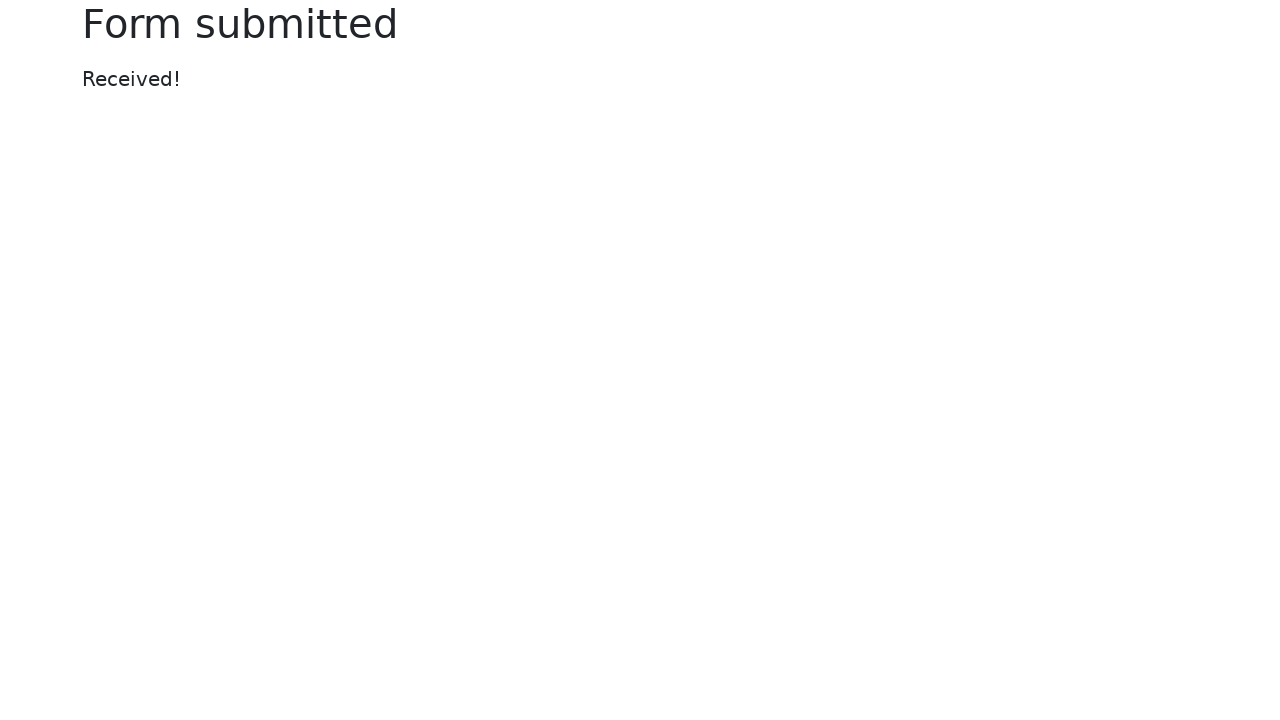

Form submission successful - 'Received!' message displayed
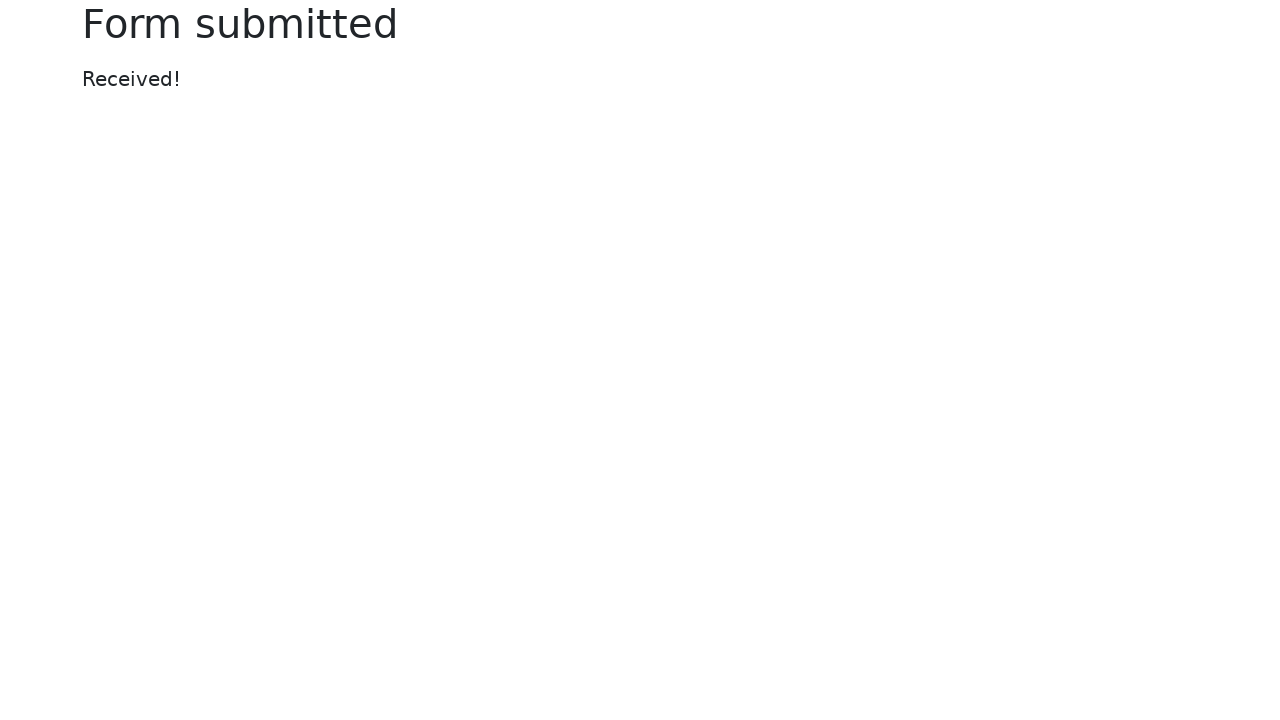

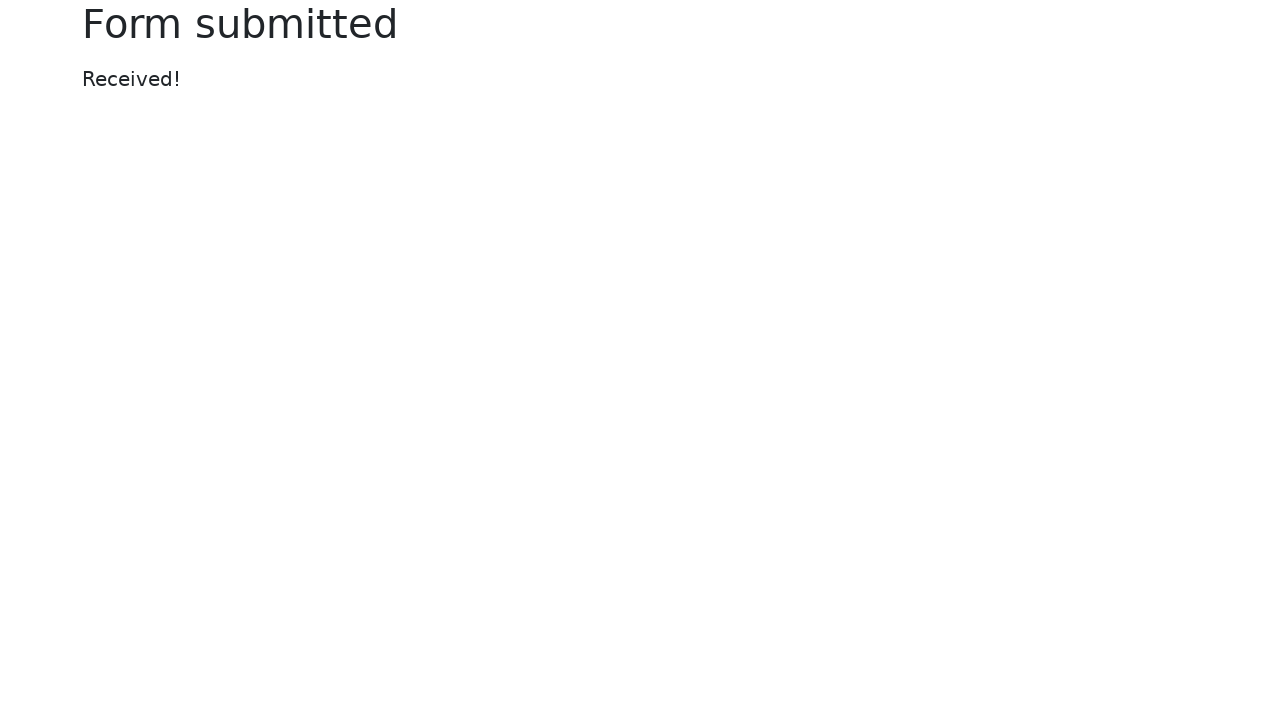